Tests date picker functionality on demoqa.com by selecting a date in the date picker field and a date-time in the date-time picker field, then verifying the selected values.

Starting URL: https://demoqa.com/date-picker

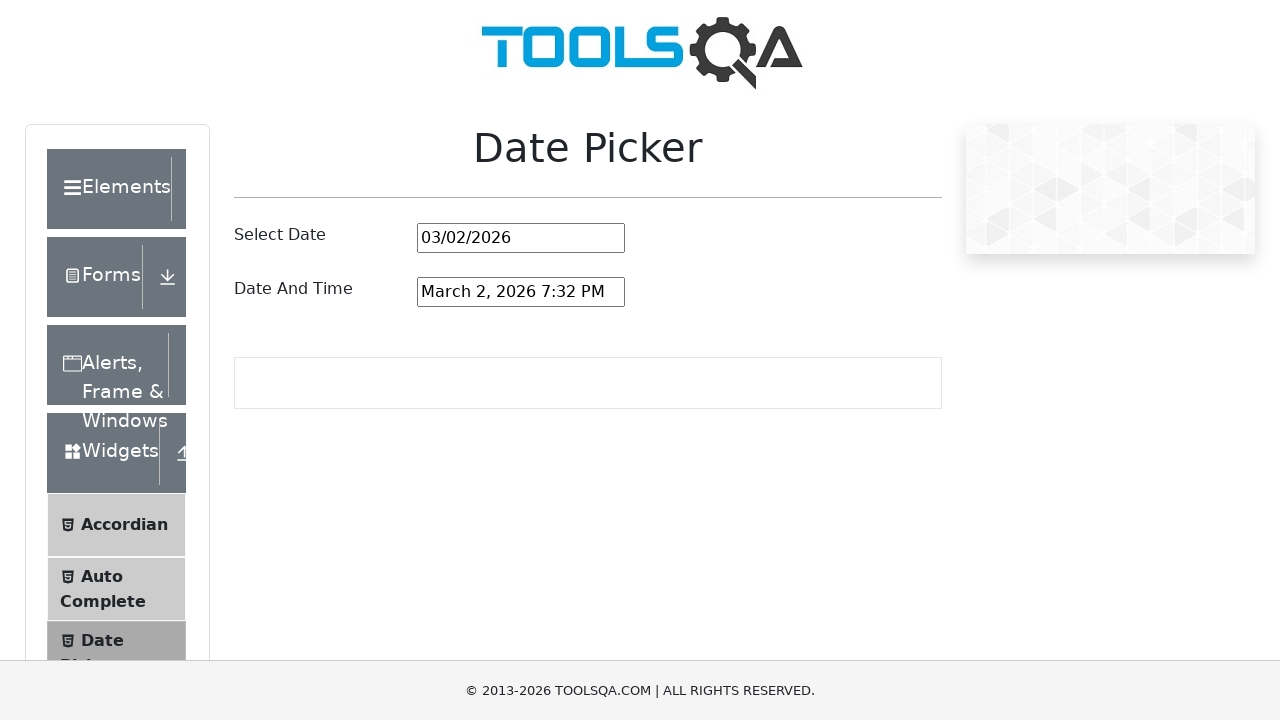

Clicked on the date picker input to open it at (521, 238) on #datePickerMonthYearInput
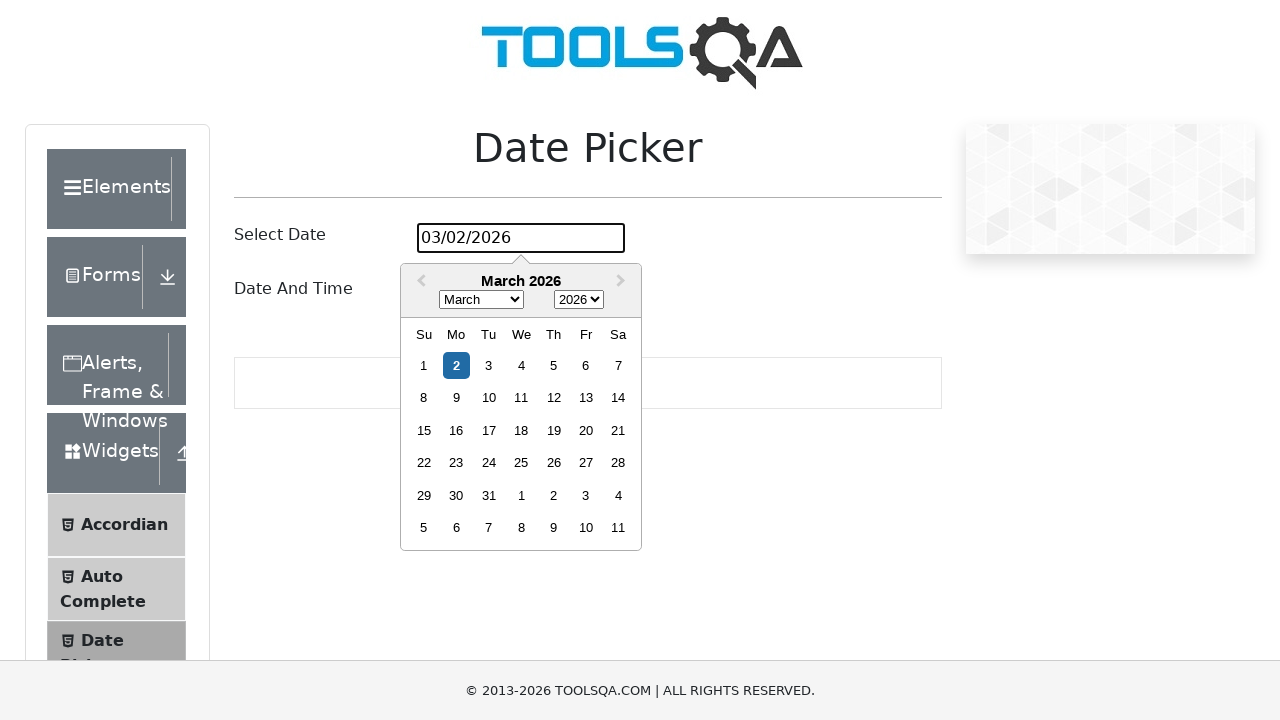

Cleared the date picker input field on #datePickerMonthYearInput
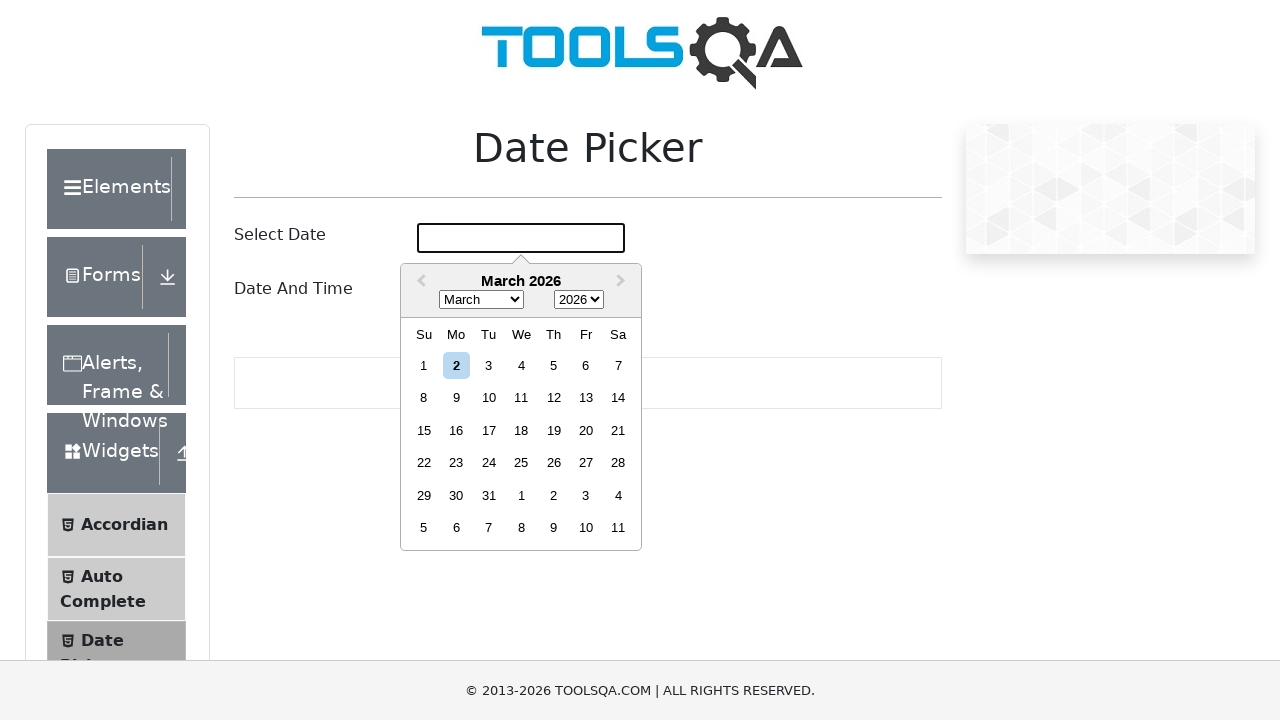

Filled date picker with '08/20/2025' on #datePickerMonthYearInput
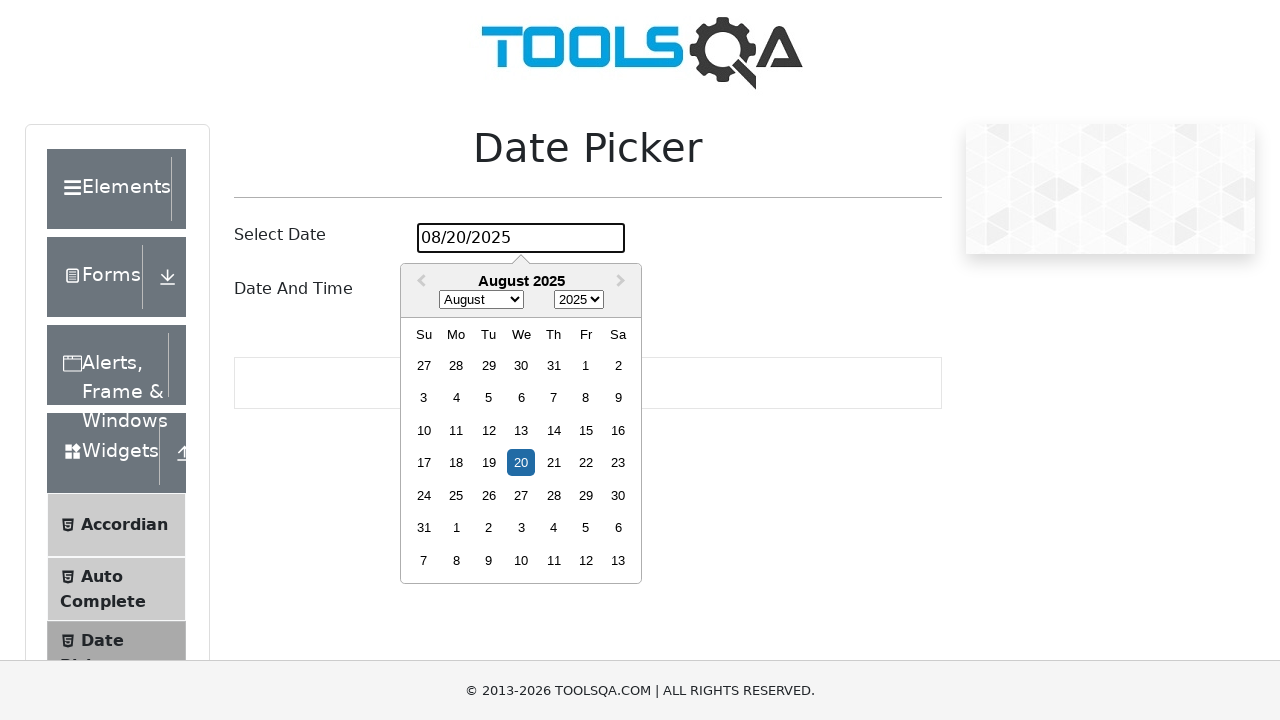

Pressed Enter to confirm the date selection on #datePickerMonthYearInput
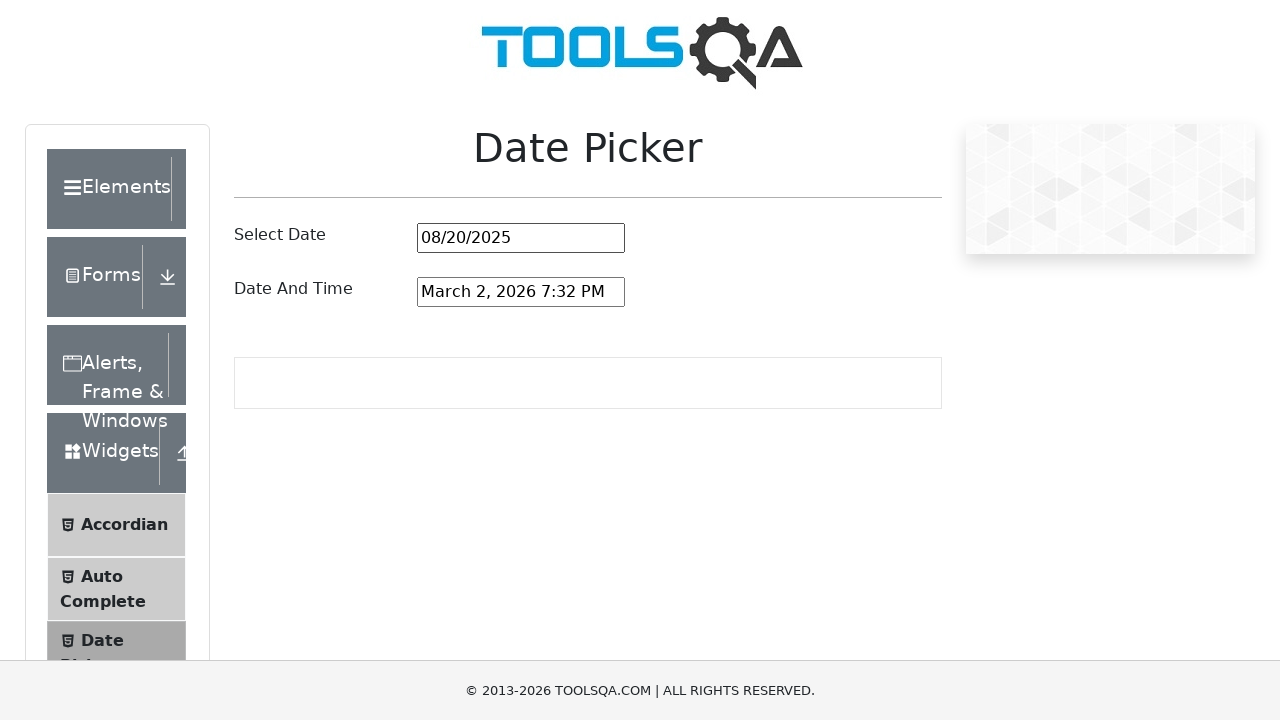

Retrieved the date picker value for verification
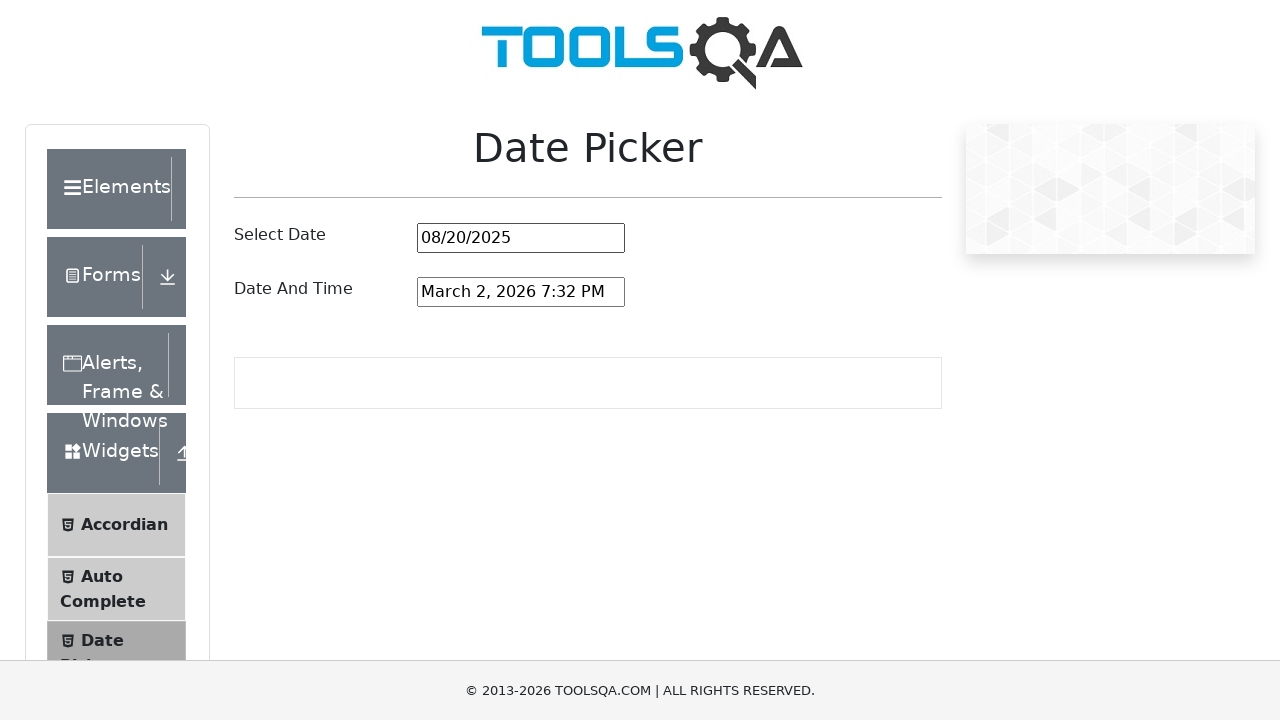

Verified date picker value is '08/20/2025'
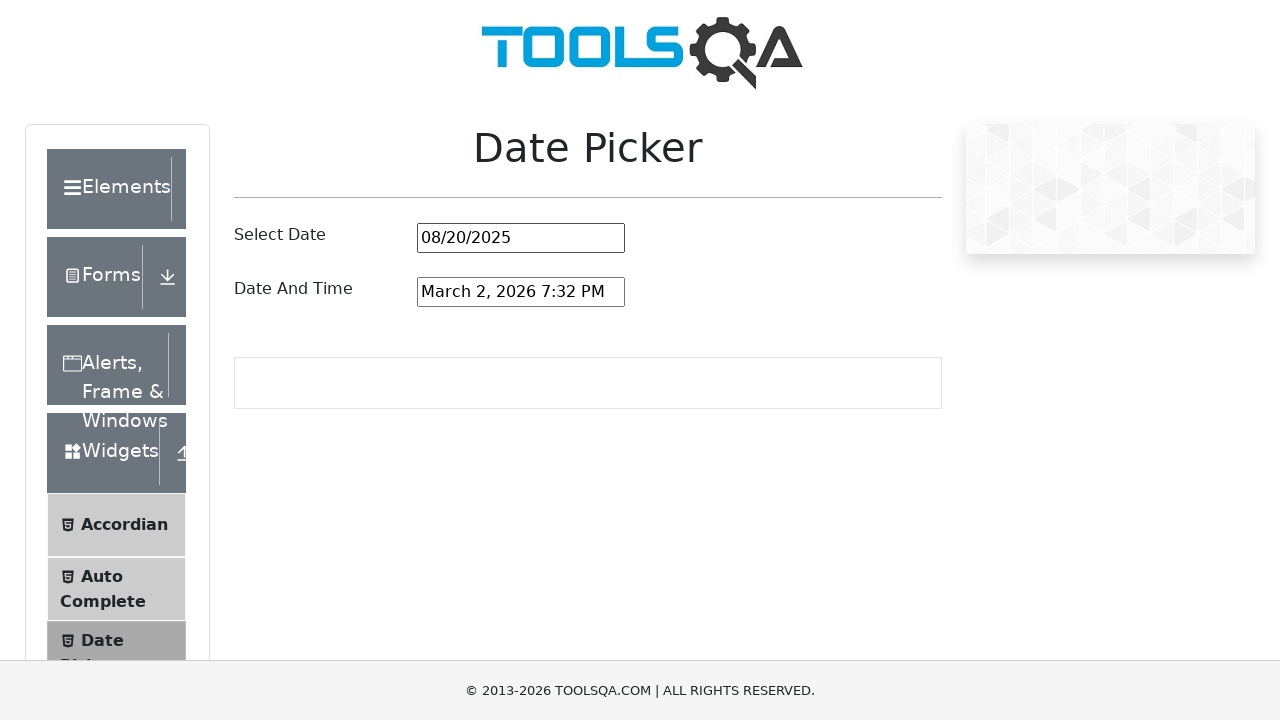

Clicked on the date-time picker input to open it at (521, 292) on #dateAndTimePickerInput
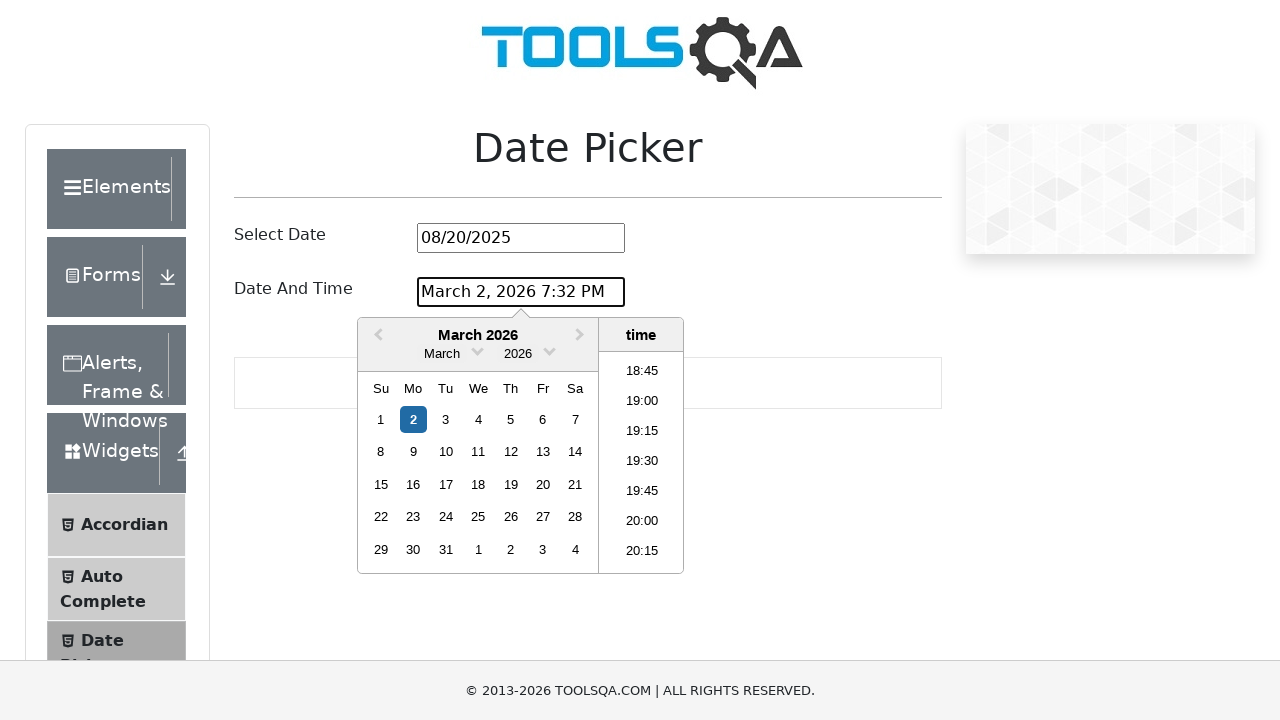

Cleared the date-time picker input field on #dateAndTimePickerInput
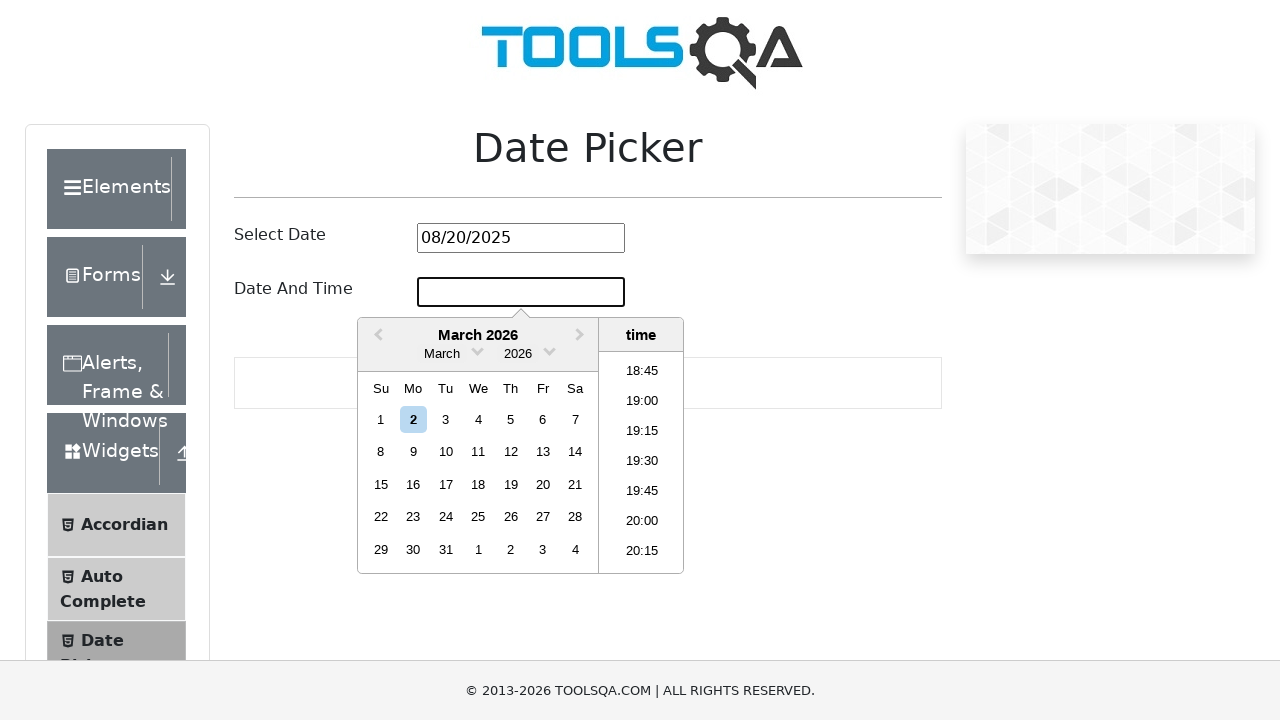

Filled date-time picker with 'August 20, 2025 10:30 PM' on #dateAndTimePickerInput
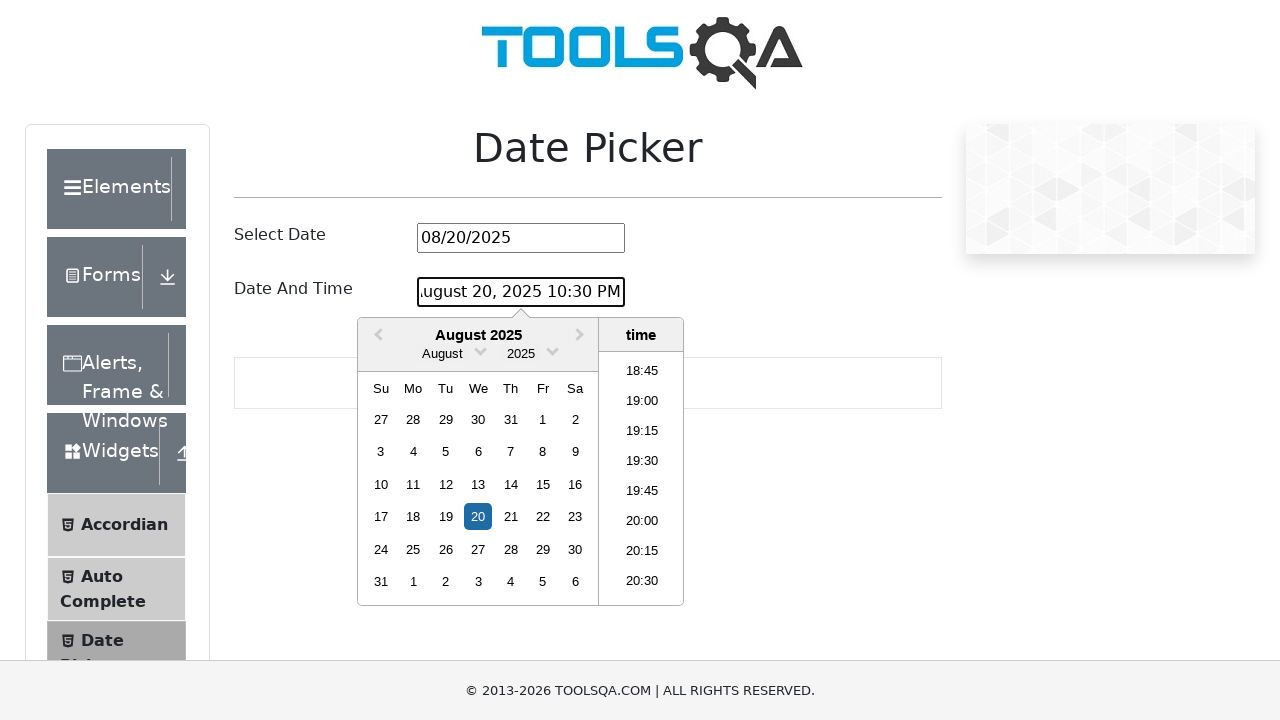

Pressed Enter to confirm the date-time selection on #dateAndTimePickerInput
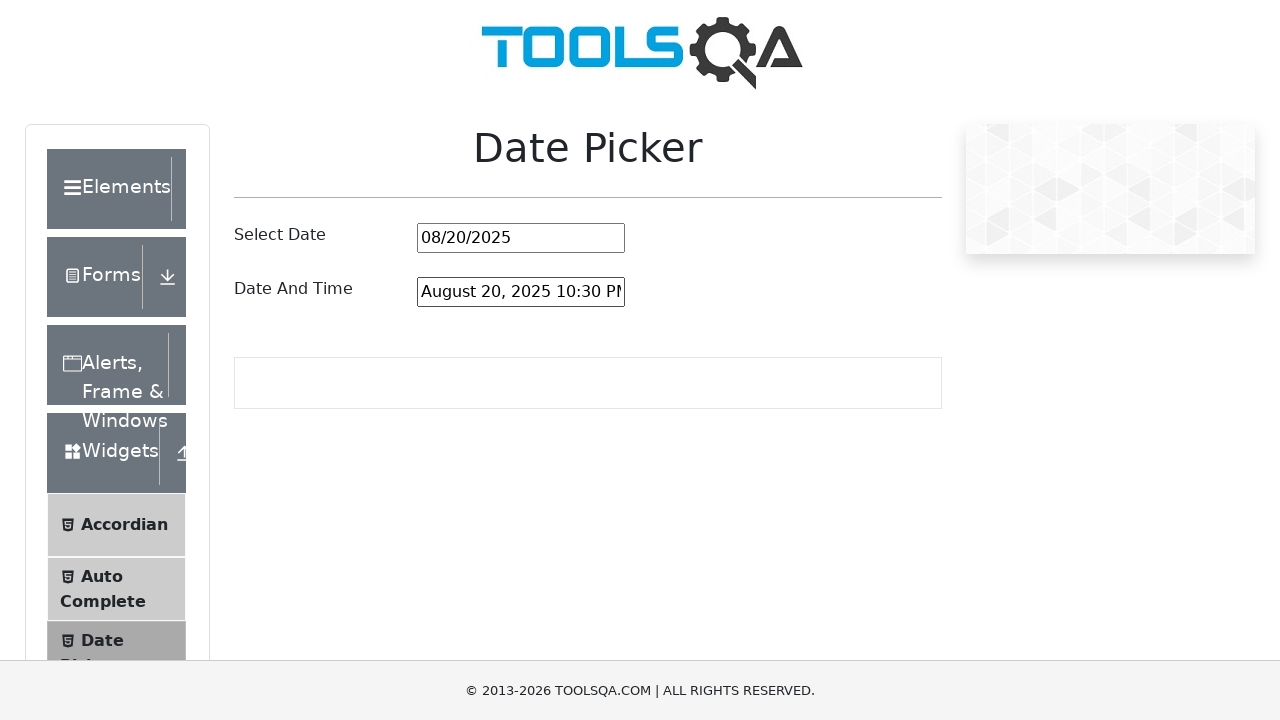

Retrieved the date-time picker value for verification
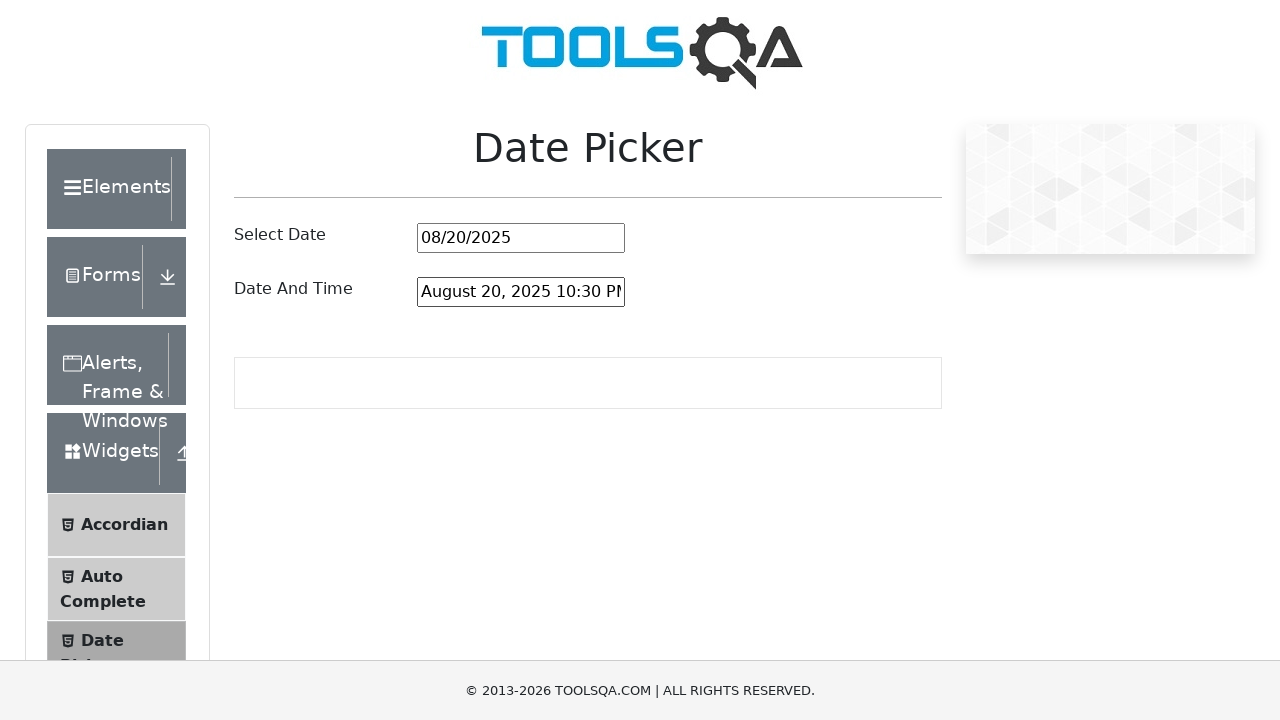

Verified date-time picker contains 'August 20, 2025' and '10:30 PM'
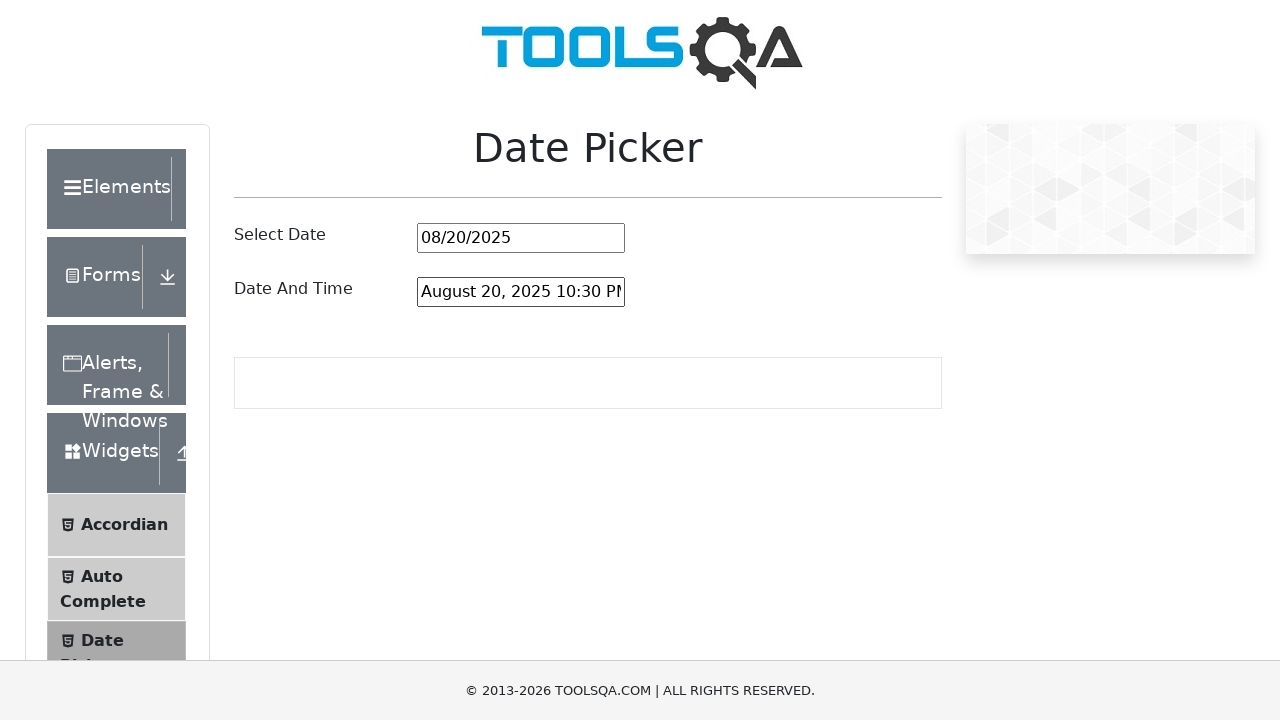

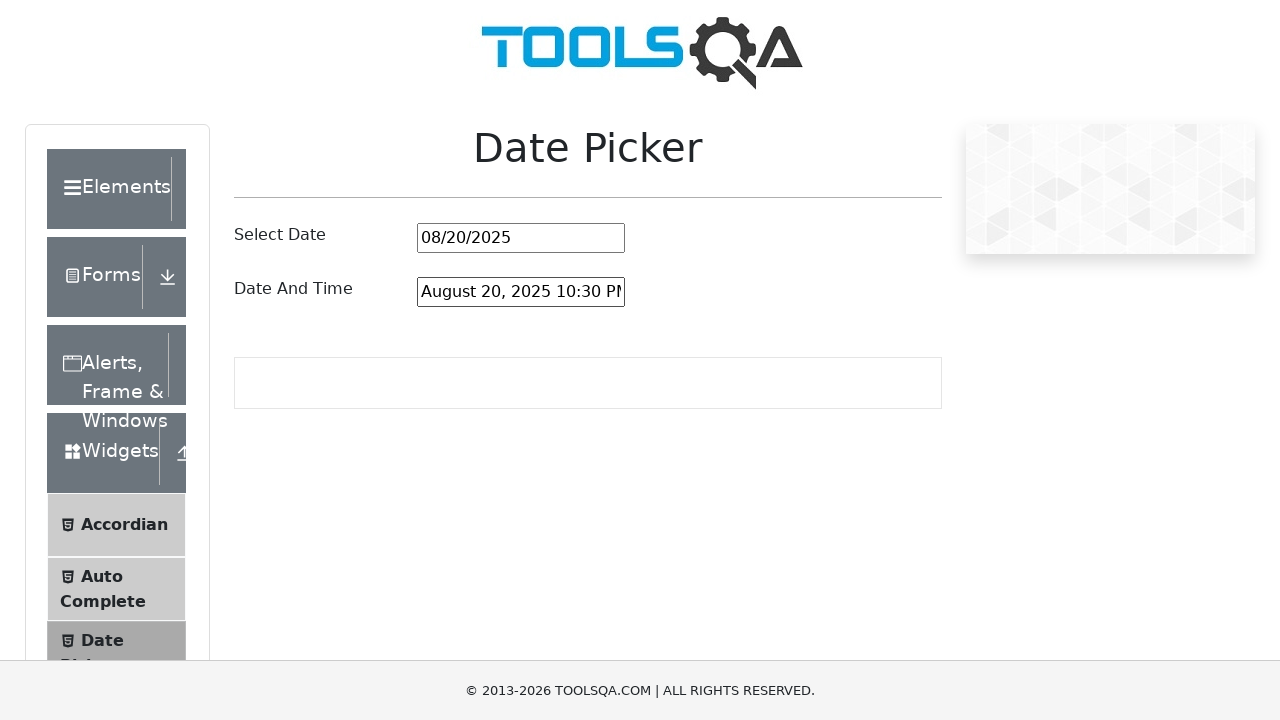